Tests hover functionality by moving mouse over different elements and verifying that information appears on hover

Starting URL: http://the-internet.herokuapp.com/hovers

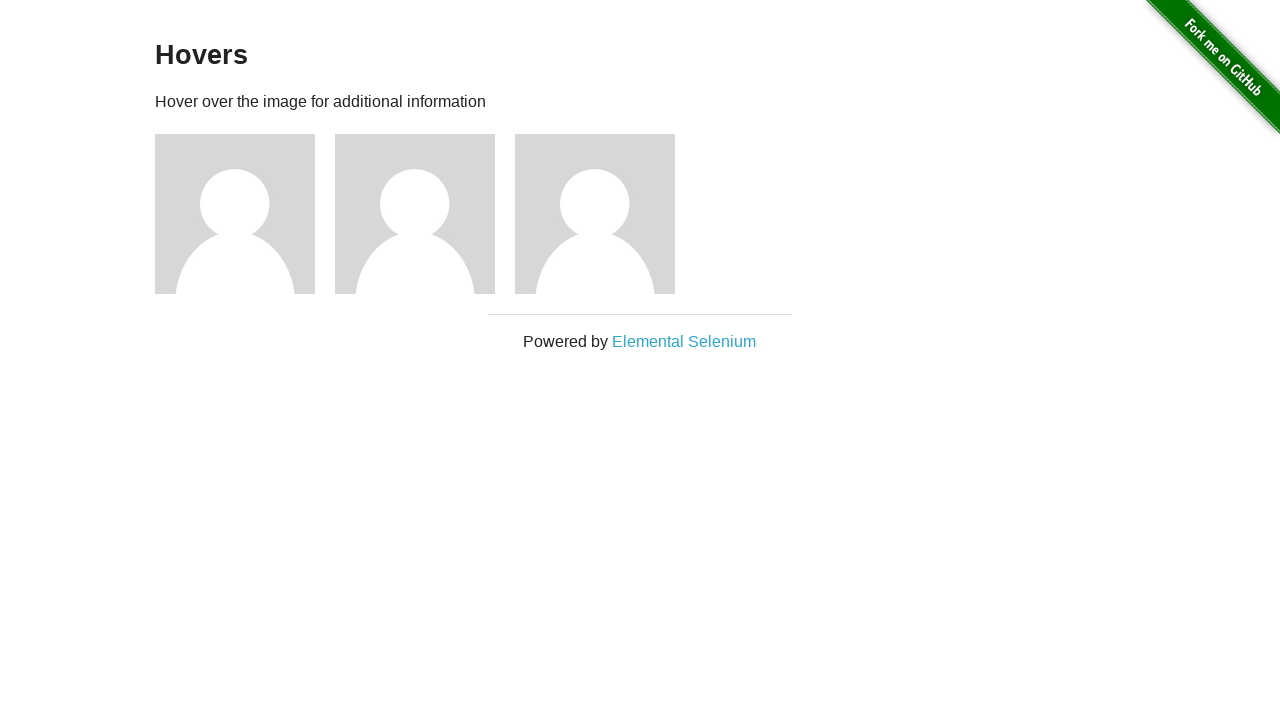

Located all figure elements on the hover test page
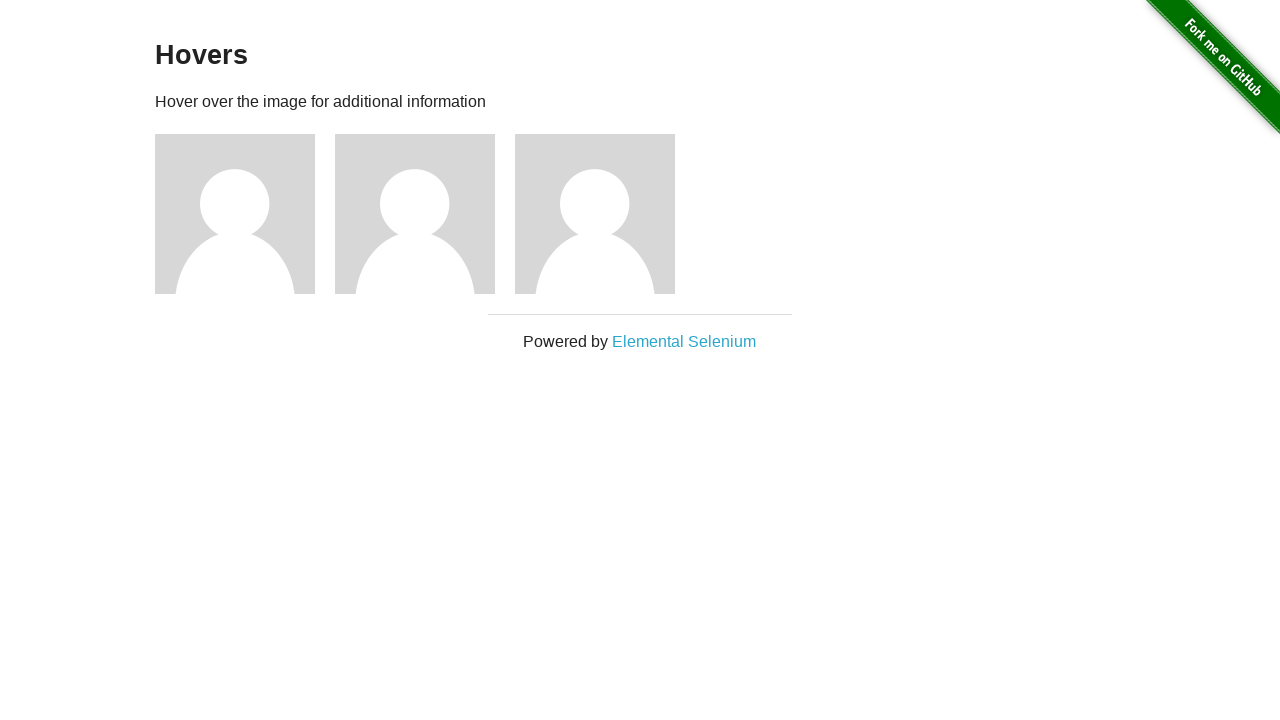

Hovered over first figure element at (245, 214) on .figure >> nth=0
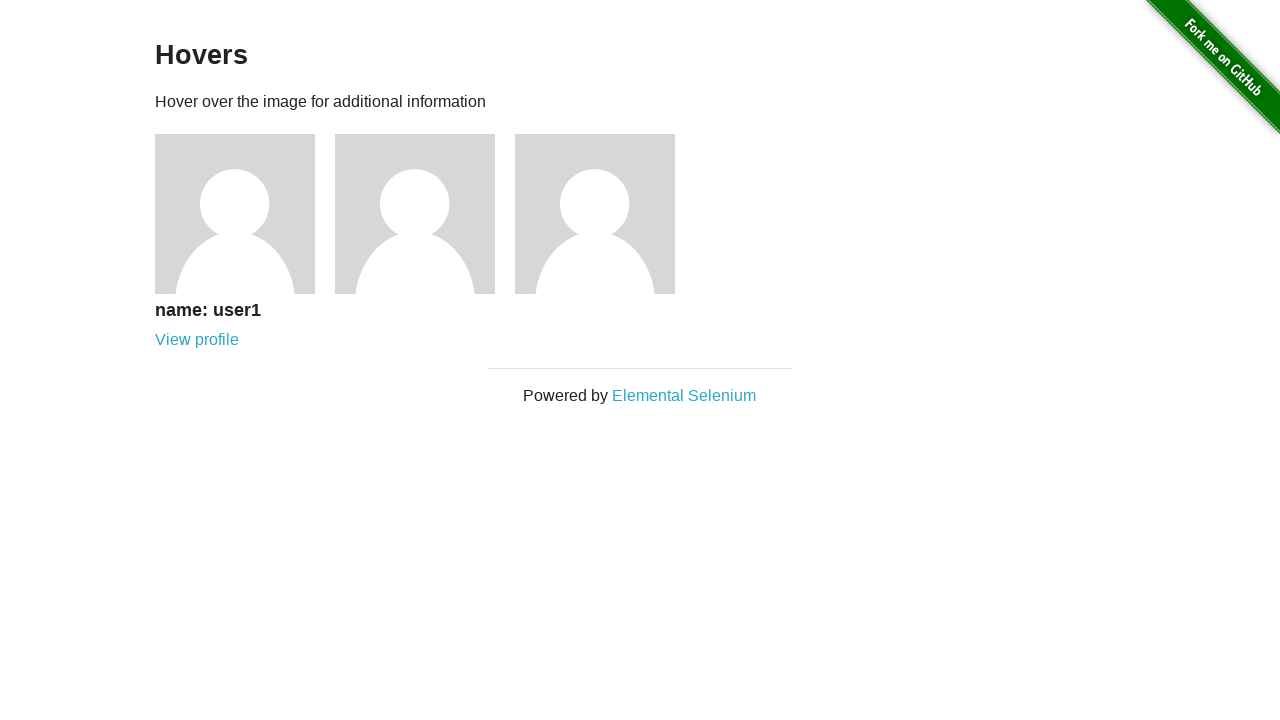

Verified user1 information appeared on hover
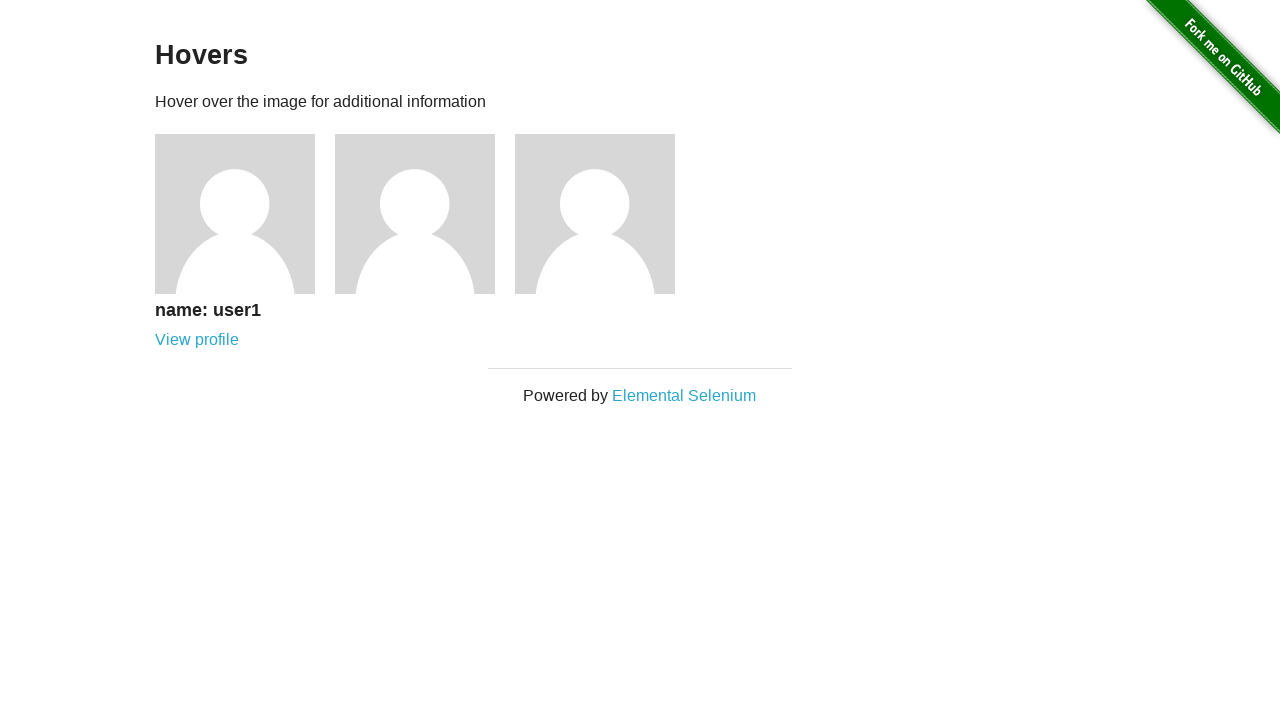

Hovered over second figure element at (425, 214) on .figure >> nth=1
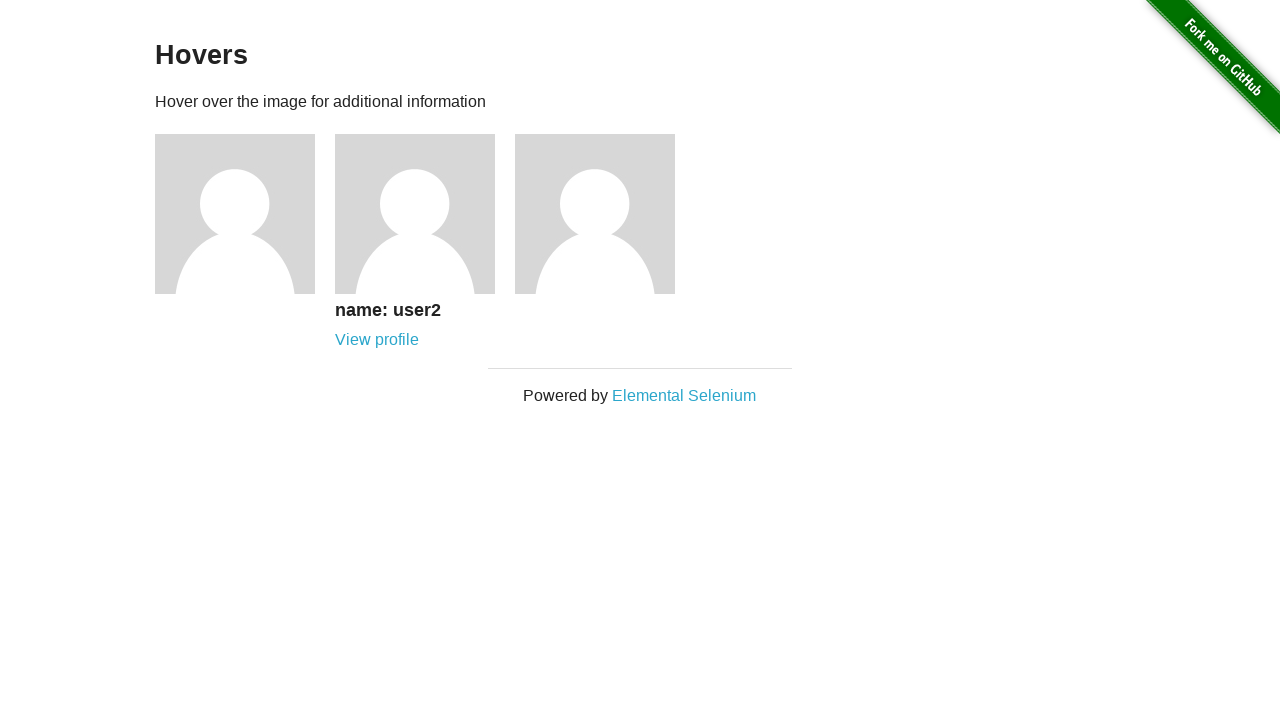

Verified user2 information appeared on hover
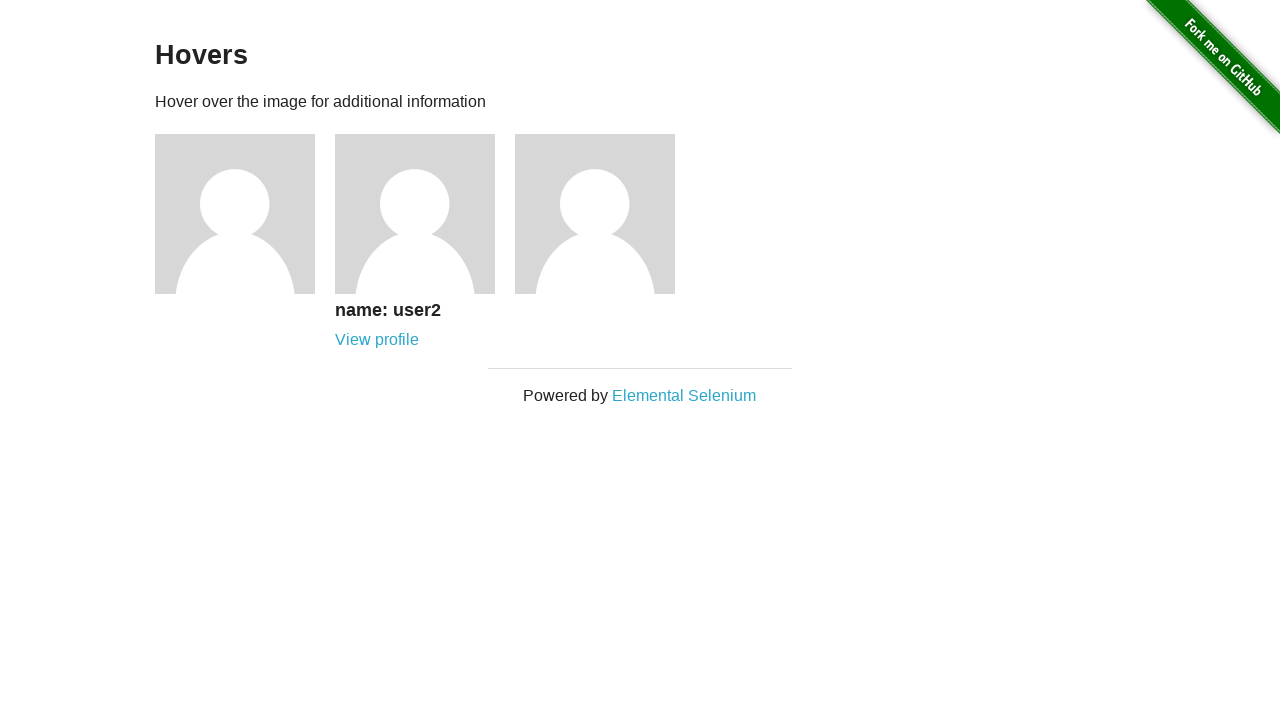

Hovered over third figure element at (605, 214) on .figure >> nth=2
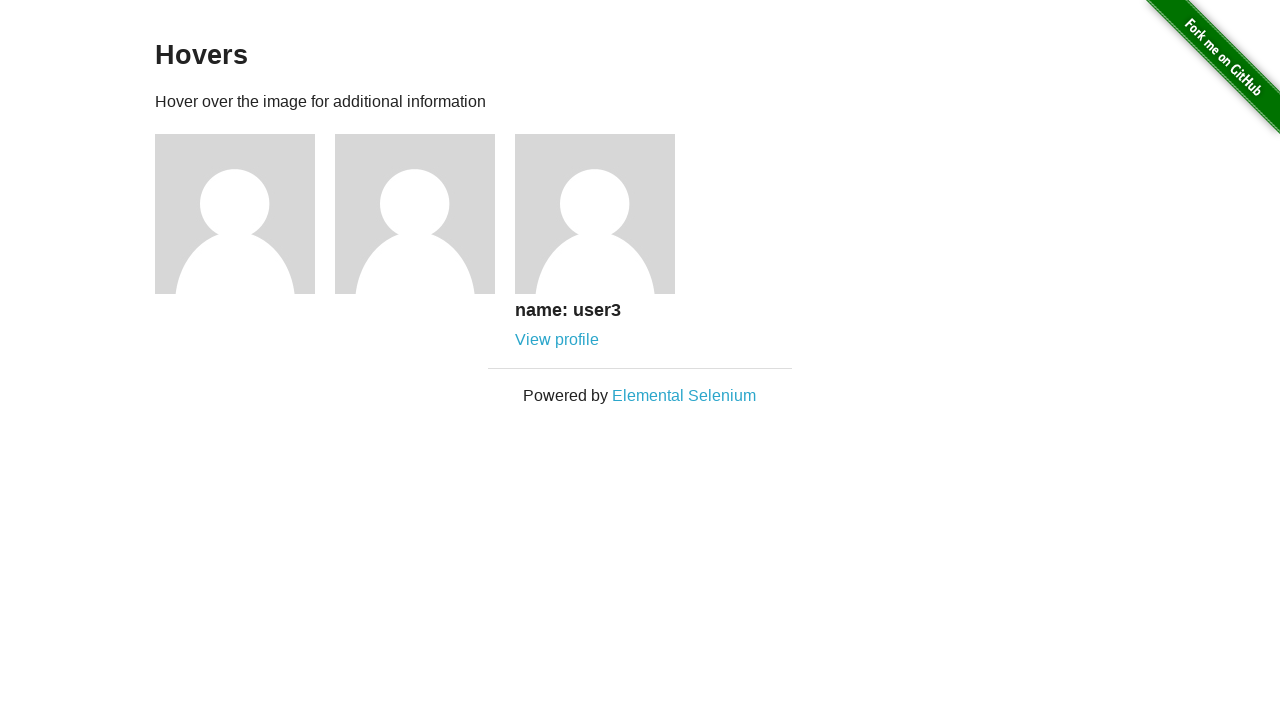

Verified user3 information appeared on hover
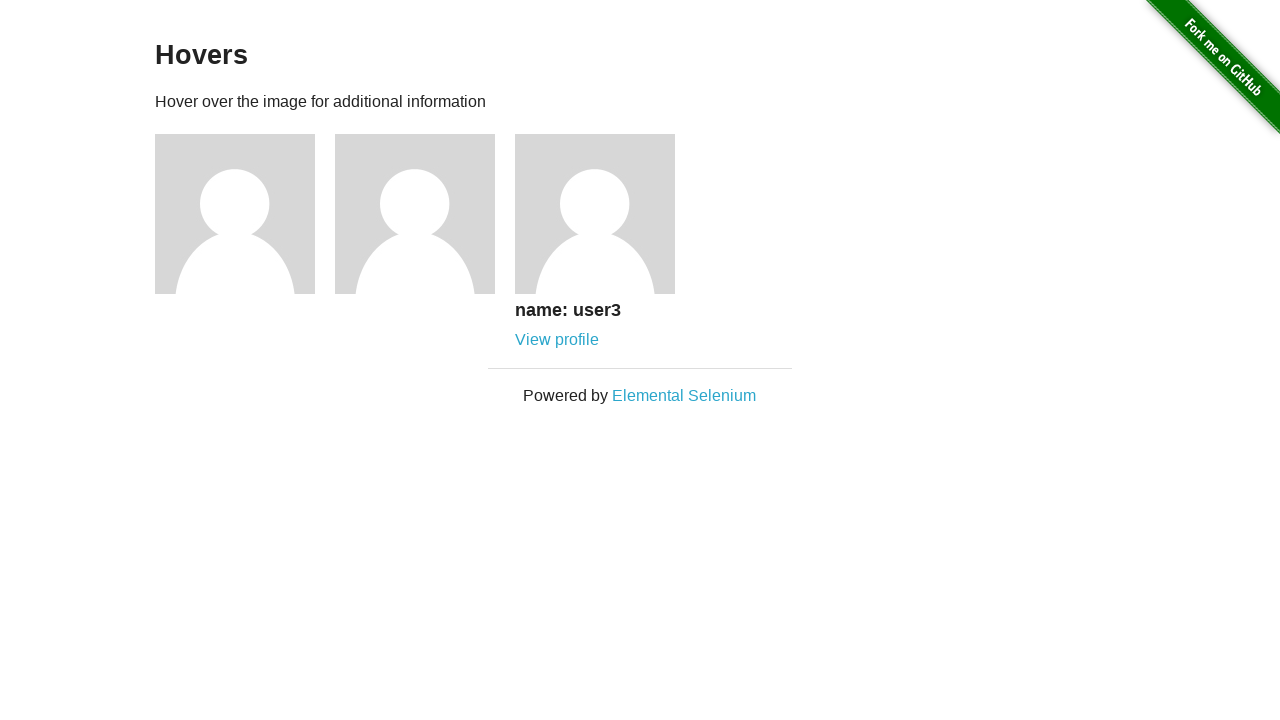

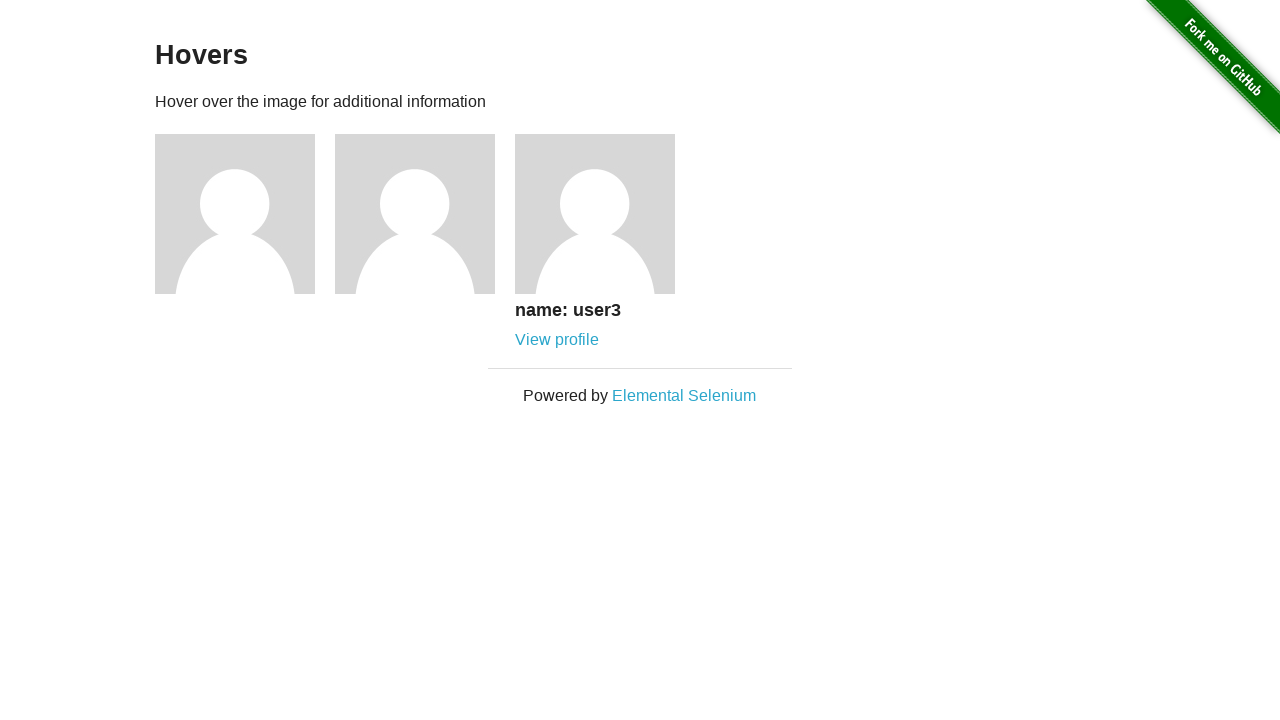